Tests text box form by filling full name, email, current address, and permanent address fields, then submitting and verifying the output displays correctly.

Starting URL: https://demoqa.com/text-box

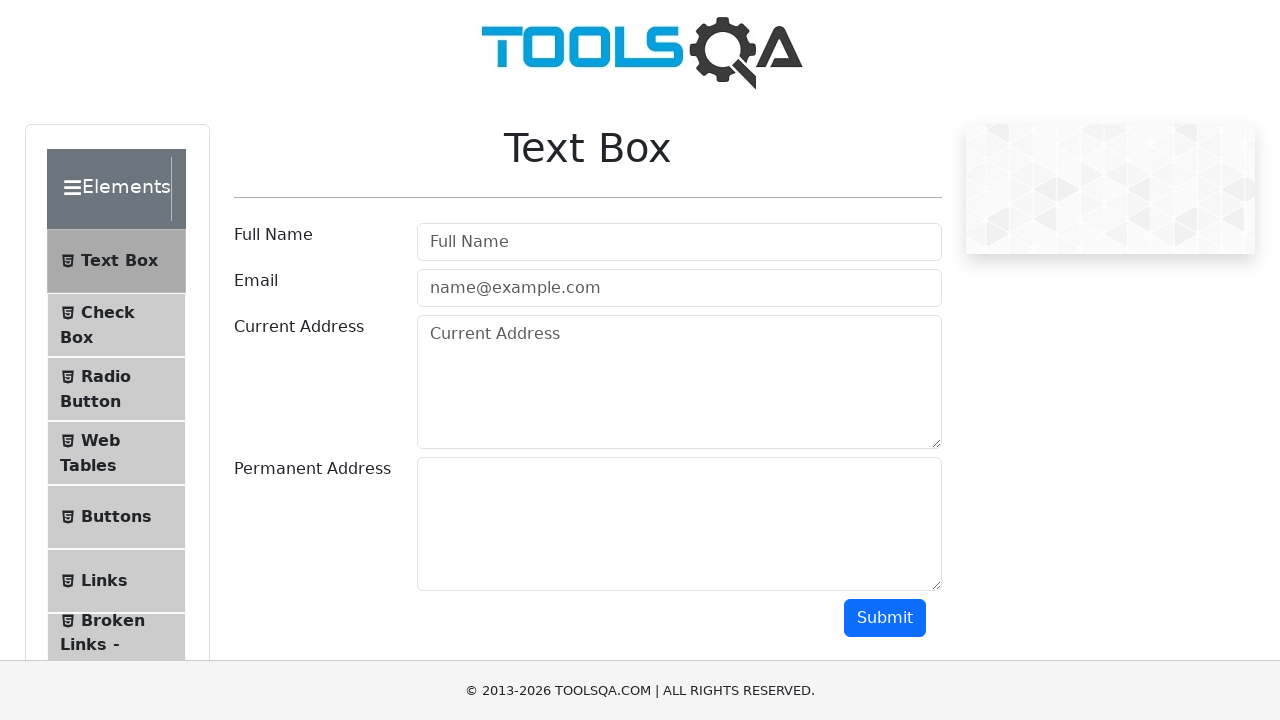

Filled Full Name field with 'Aa' on internal:role=textbox[name="Full Name"i]
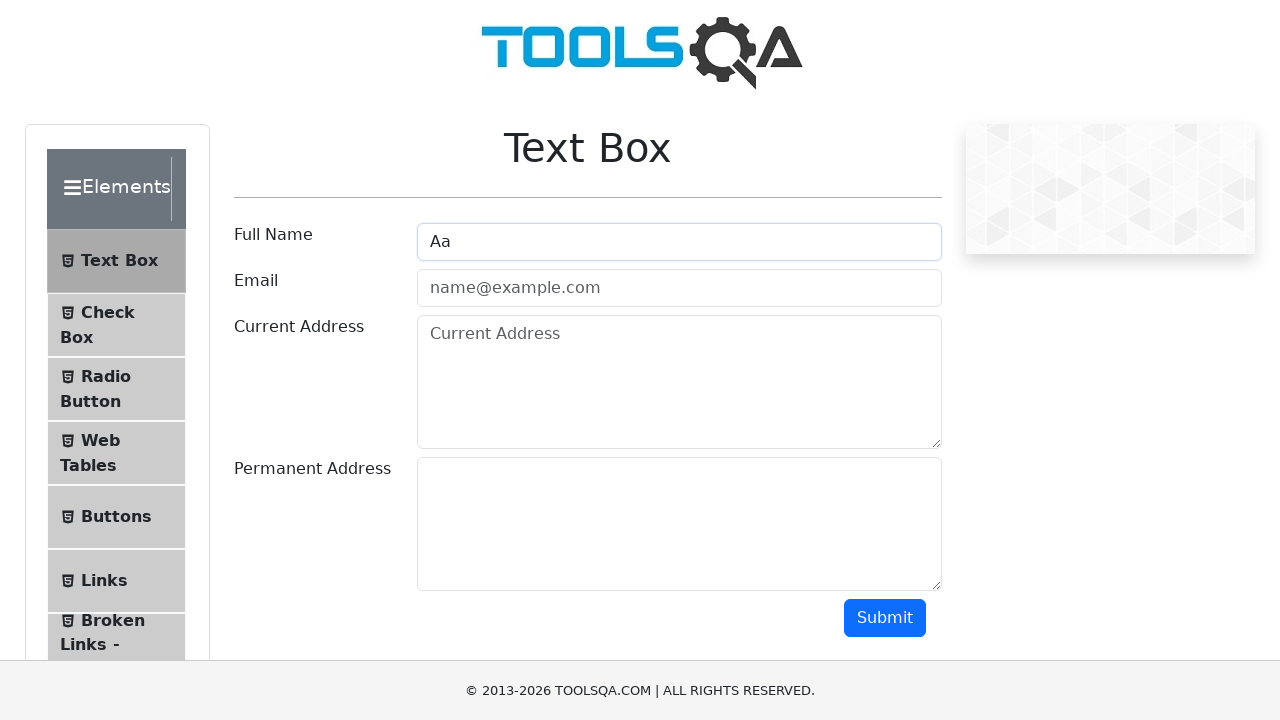

Filled Email field with 'Bb1@test.com' on internal:role=textbox[name="name@example.com"i]
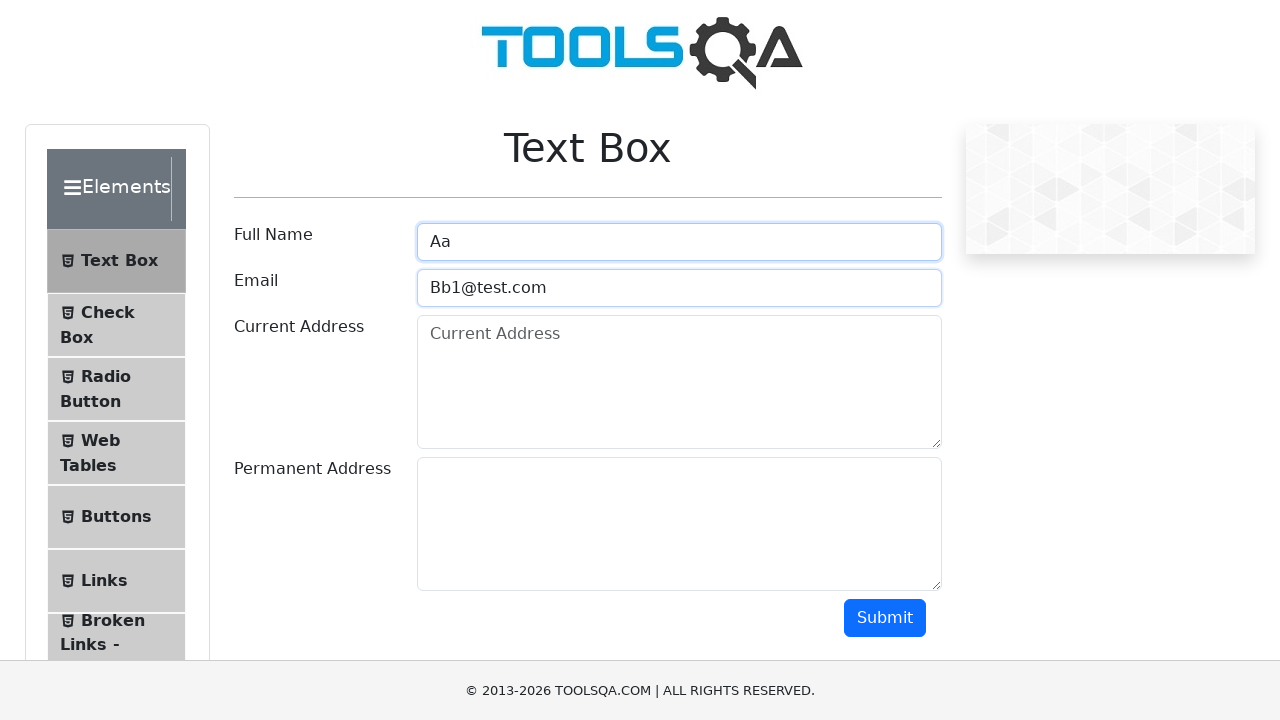

Filled Current Address field with 'Cc2#' on internal:role=textbox[name="Current Address"i]
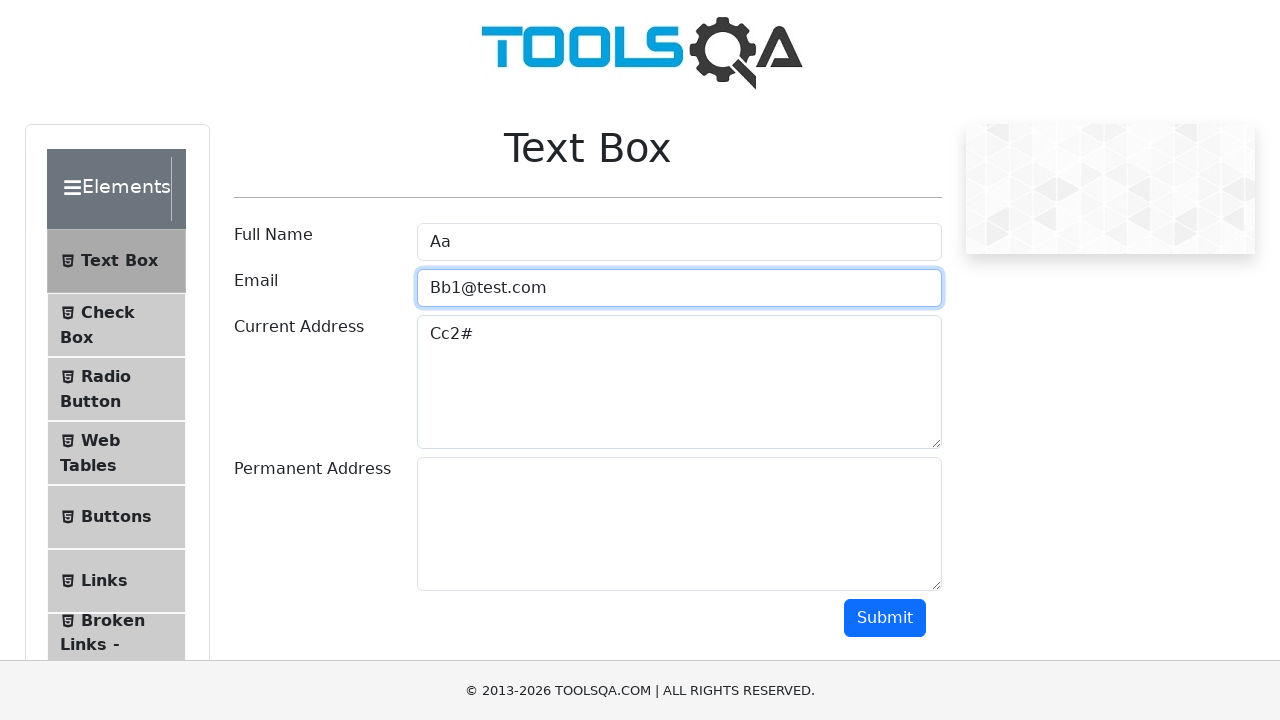

Filled Permanent Address field with 'Dd3$' on #permanentAddress
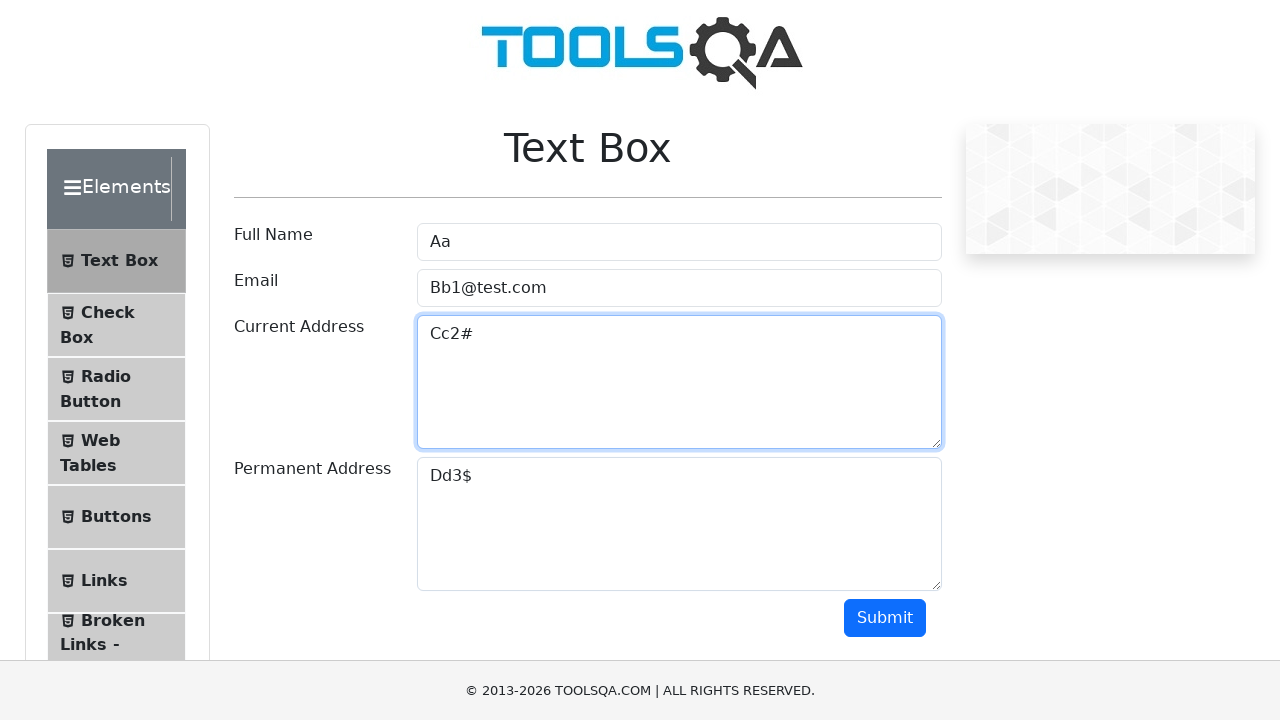

Clicked Submit button to submit form at (885, 618) on internal:role=button[name="Submit"i]
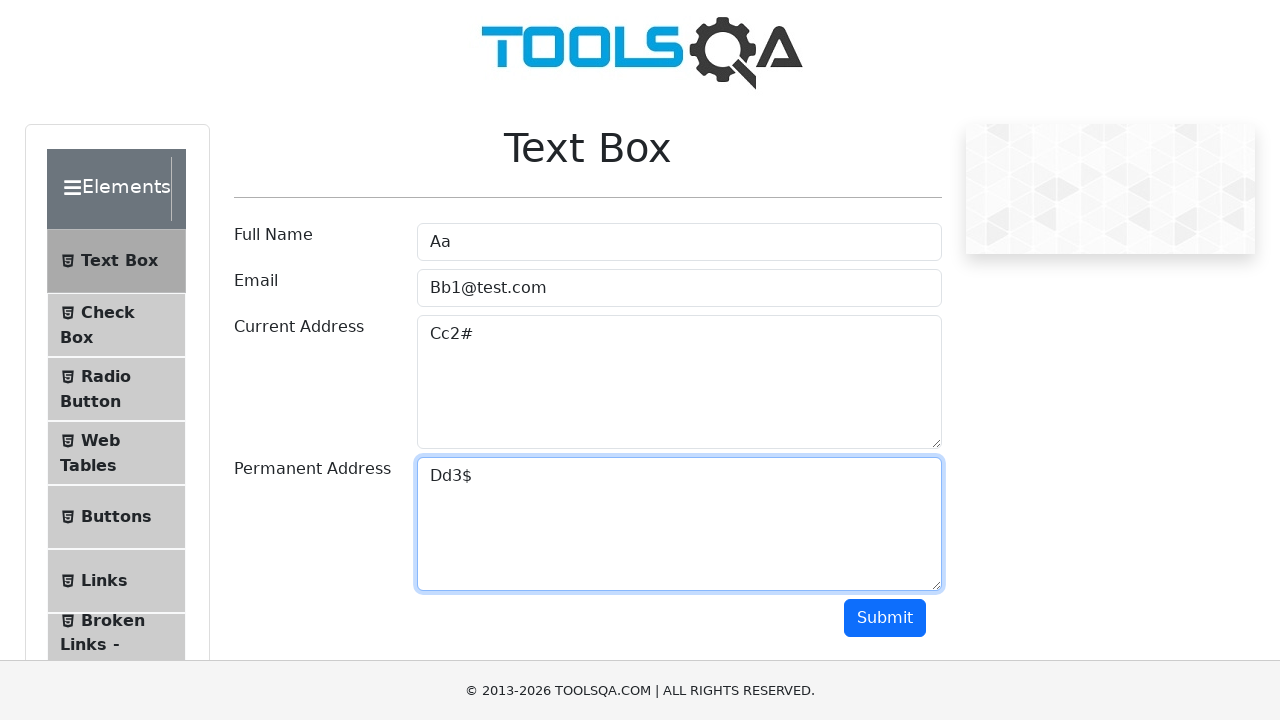

Verified form output displays correctly with submitted name 'Aa'
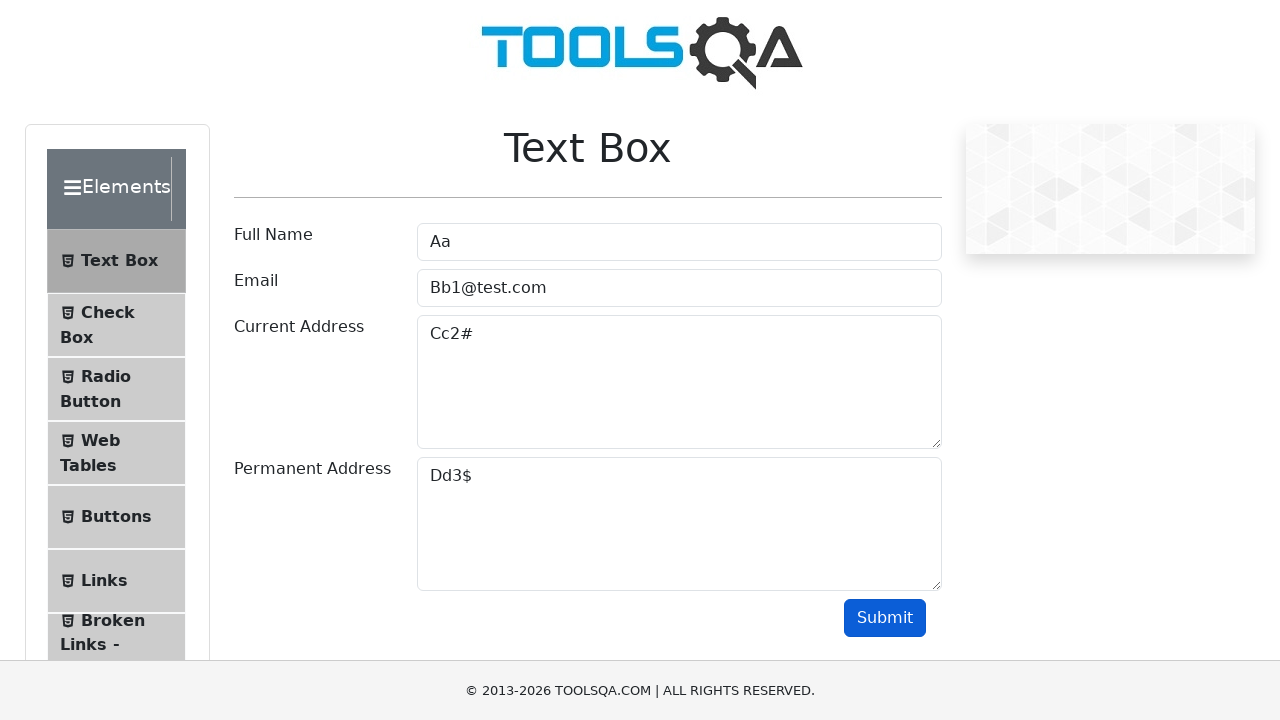

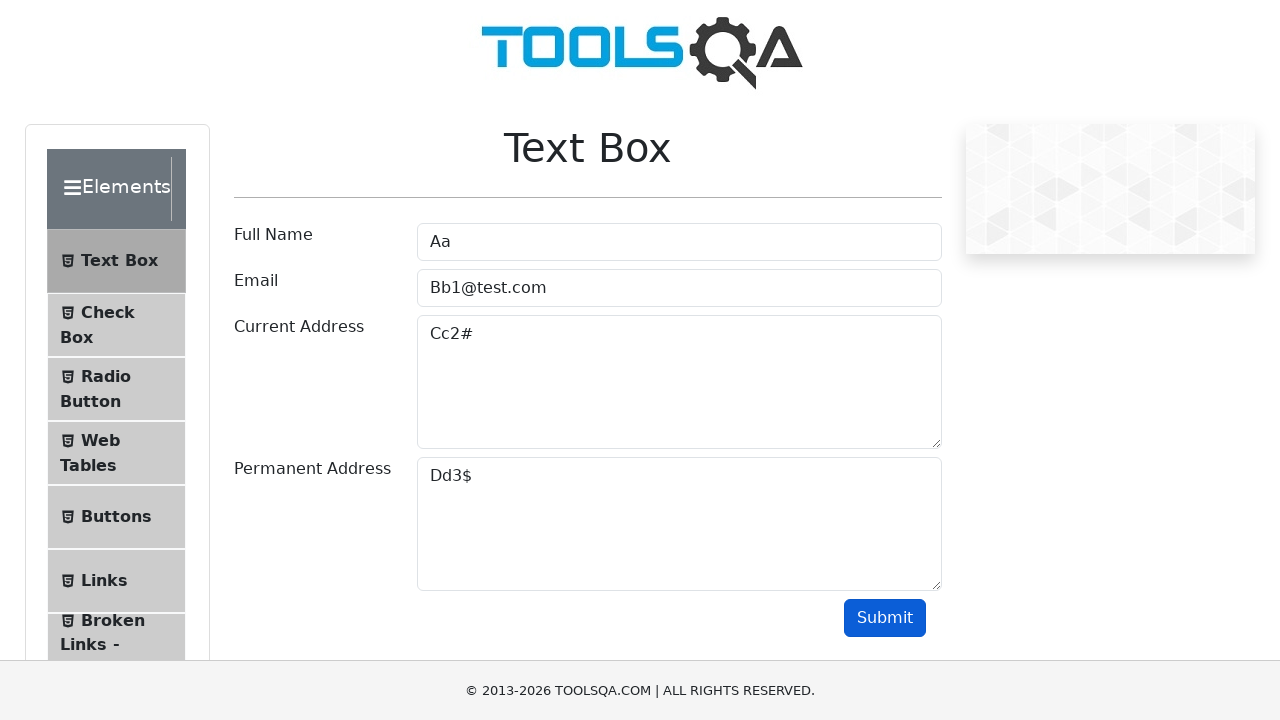